Tests FAQ accordion by clicking on the seventh question about order cancellation and verifying the answer appears

Starting URL: https://qa-scooter.praktikum-services.ru/

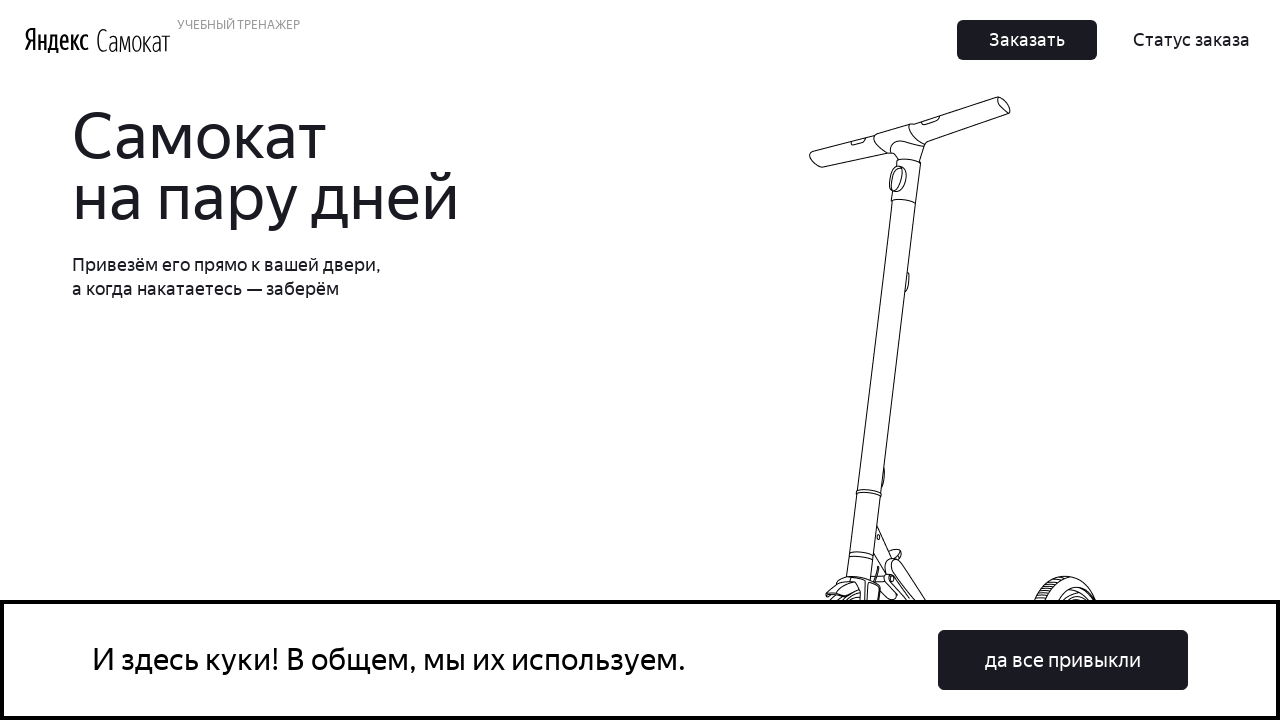

Clicked on the seventh FAQ question about order cancellation at (967, 436) on xpath=//*[@id='root']/div/div/div[5]/div[2]/div/div[7]/div[1]
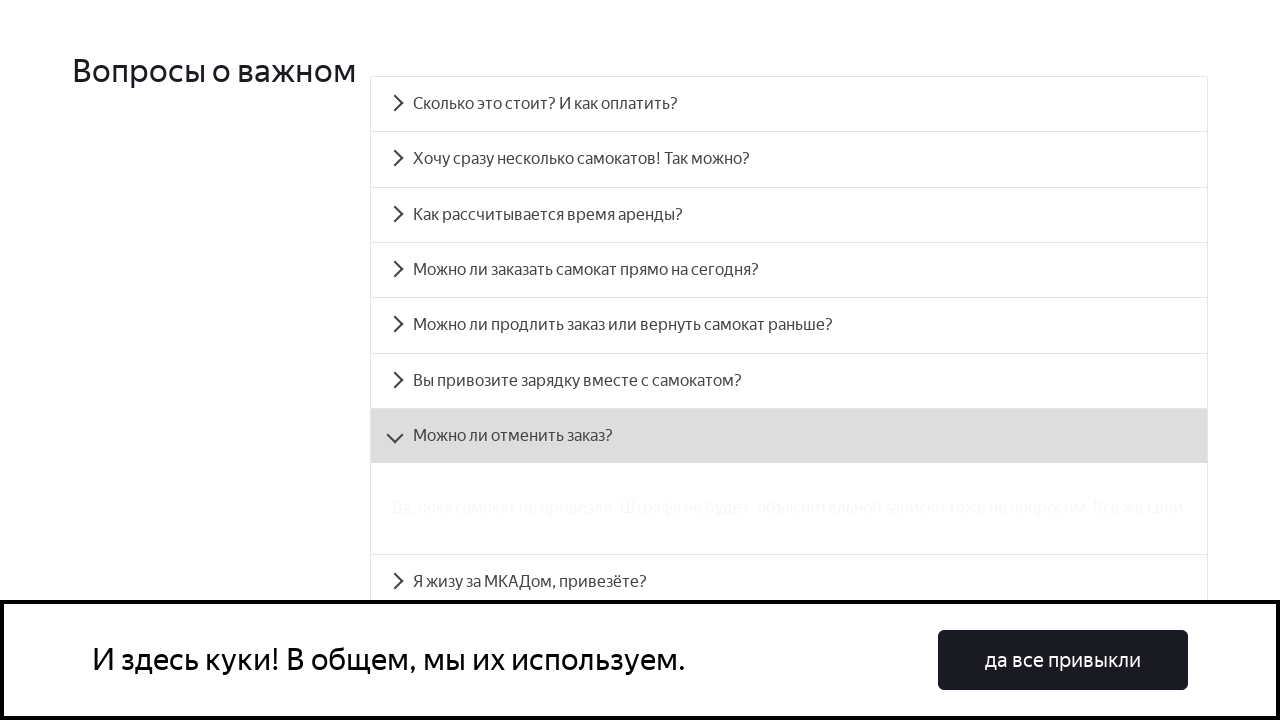

Verified that the cancellation answer appeared
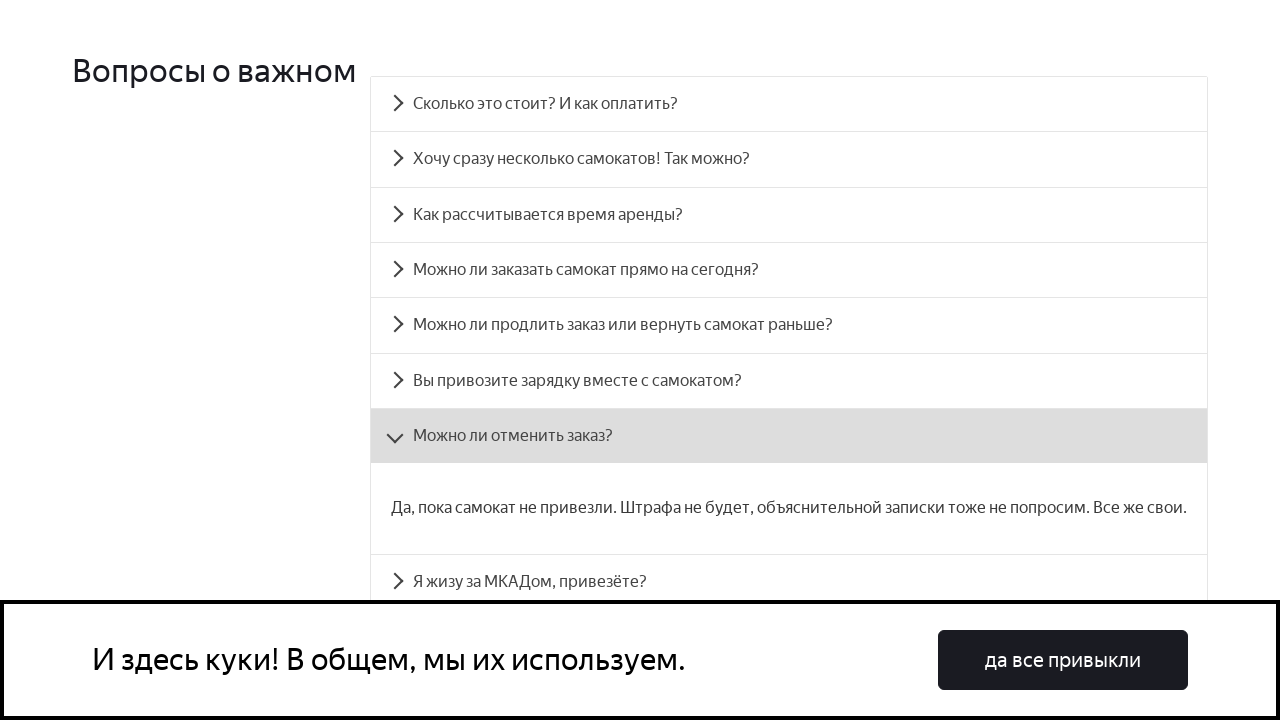

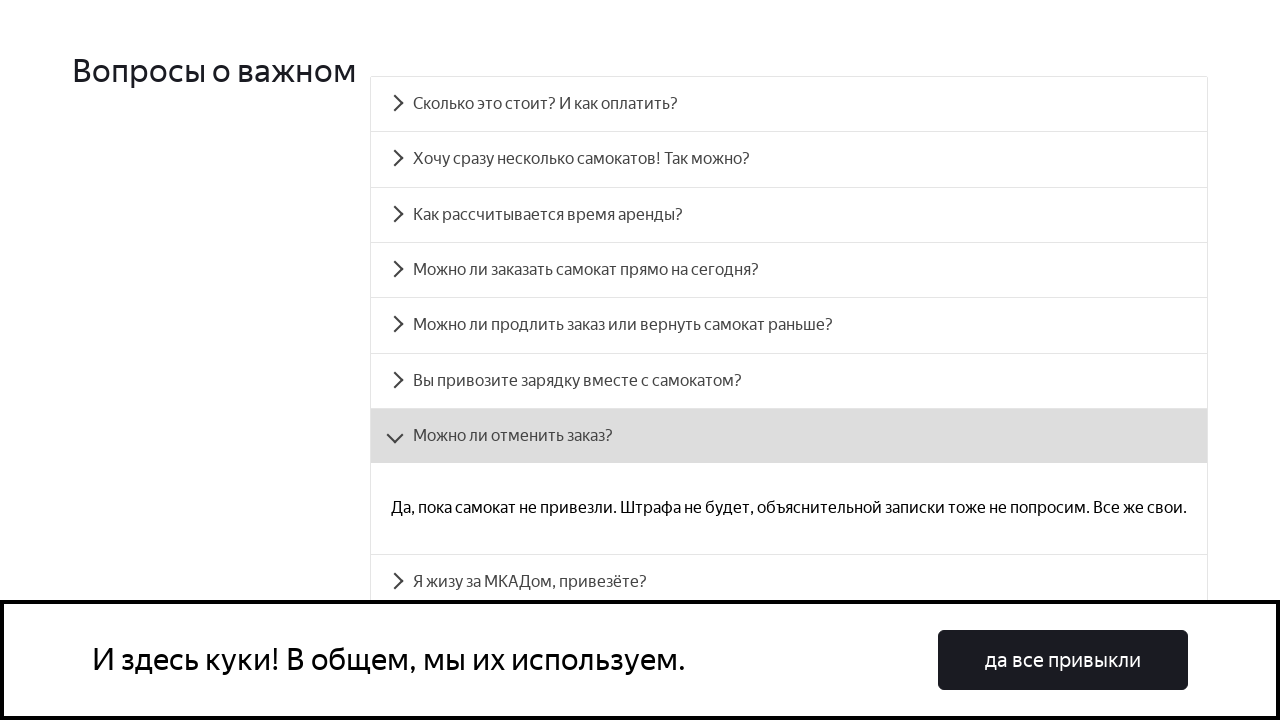